Tests a signature pad by drawing a shape on the canvas using mouse actions, then clicking the clear button to reset the canvas.

Starting URL: http://szimek.github.io/signature_pad/

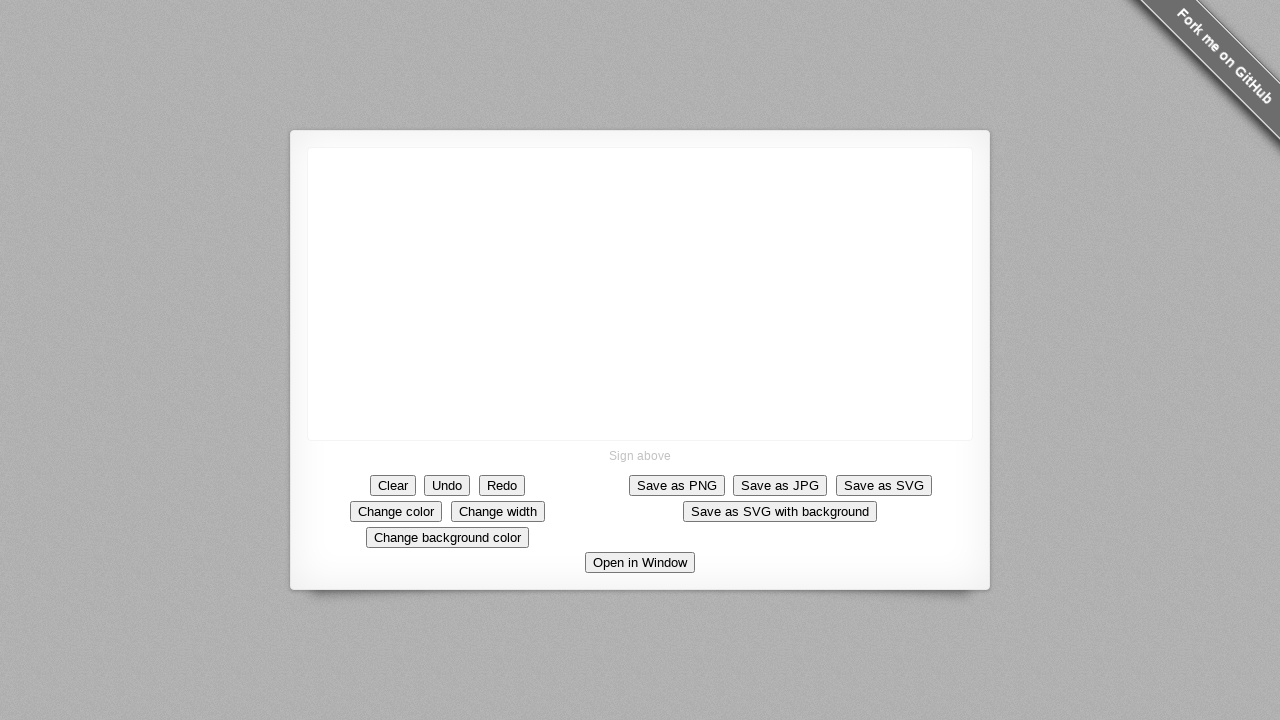

Canvas element loaded and ready
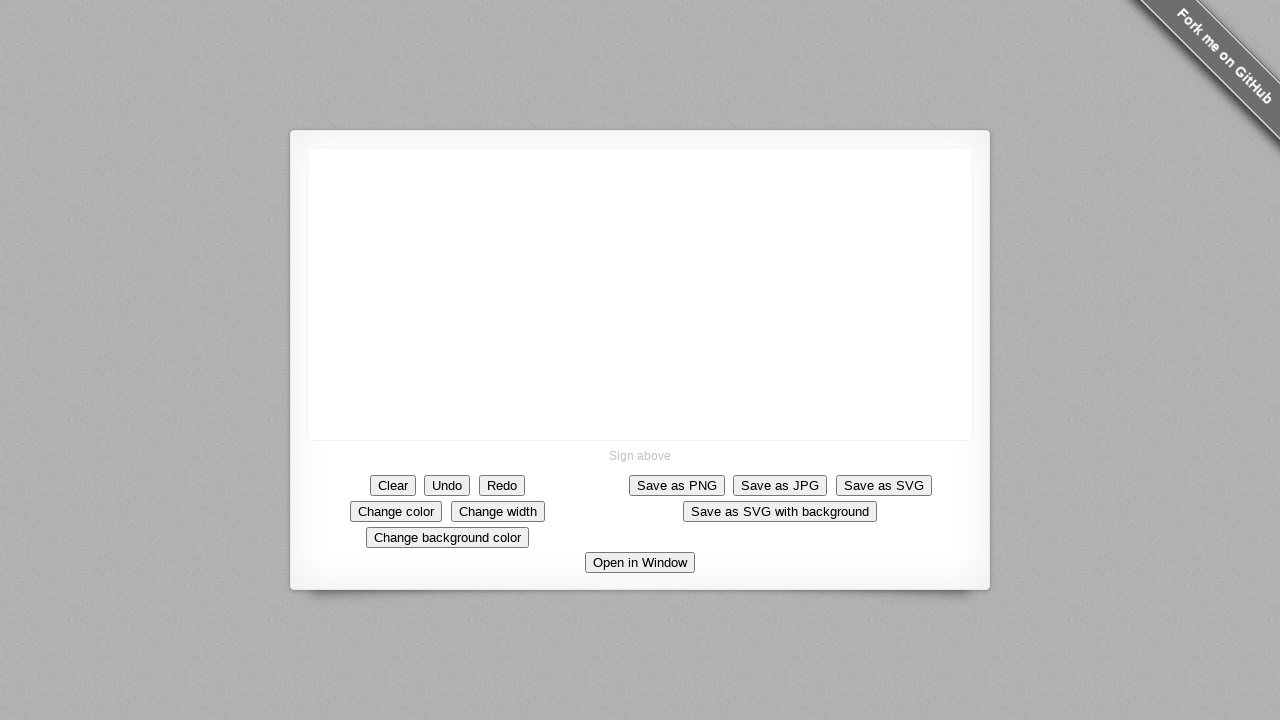

Retrieved canvas bounding box coordinates
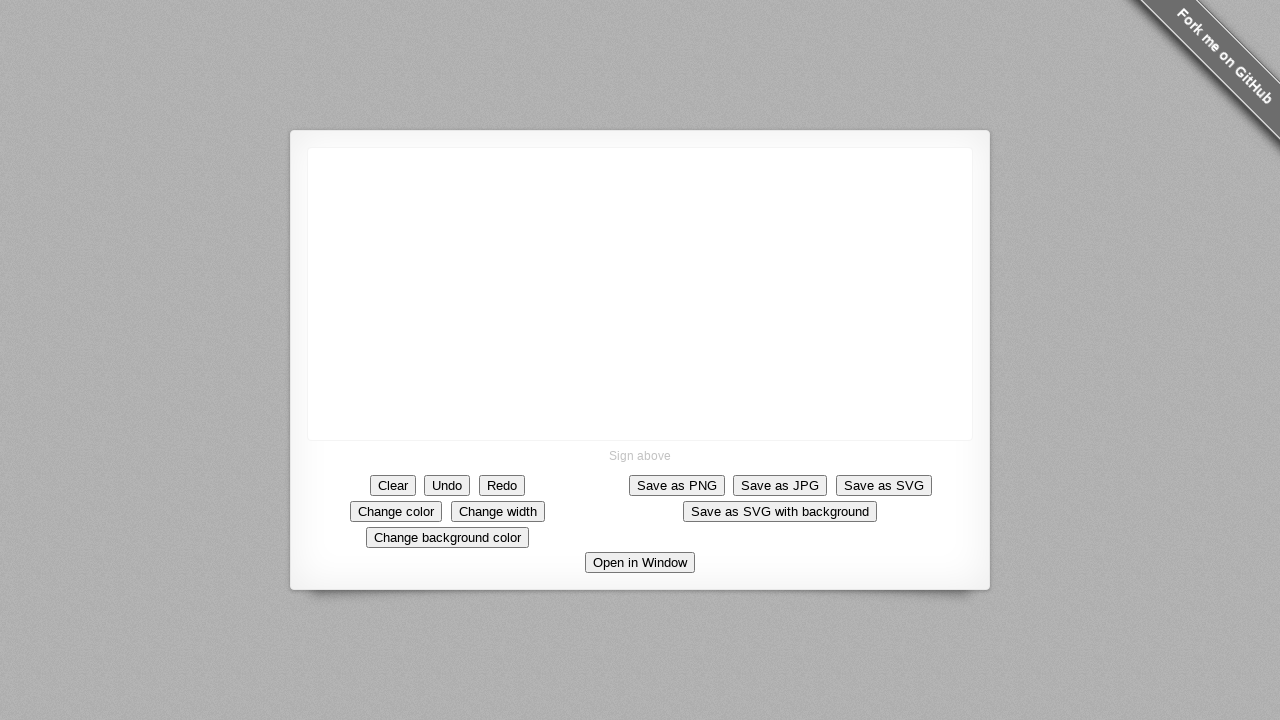

Moved mouse to starting position on canvas at (358, 198)
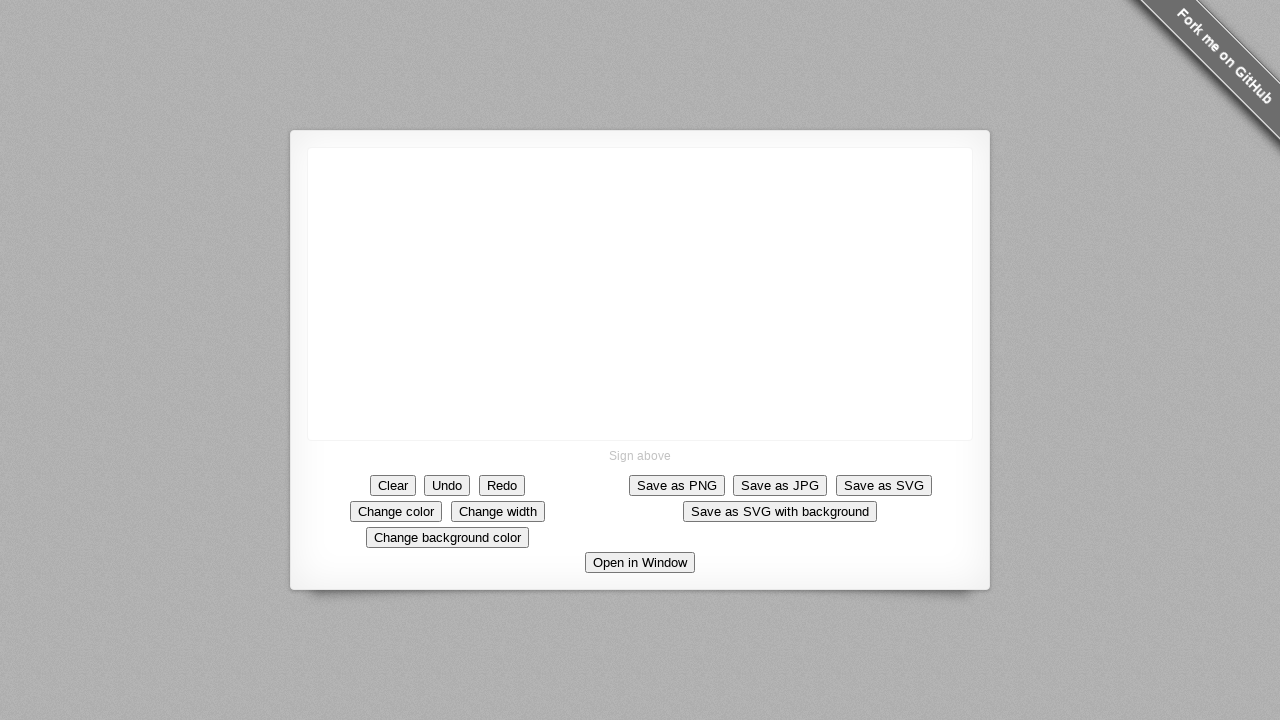

Pressed mouse button down to start drawing at (358, 198)
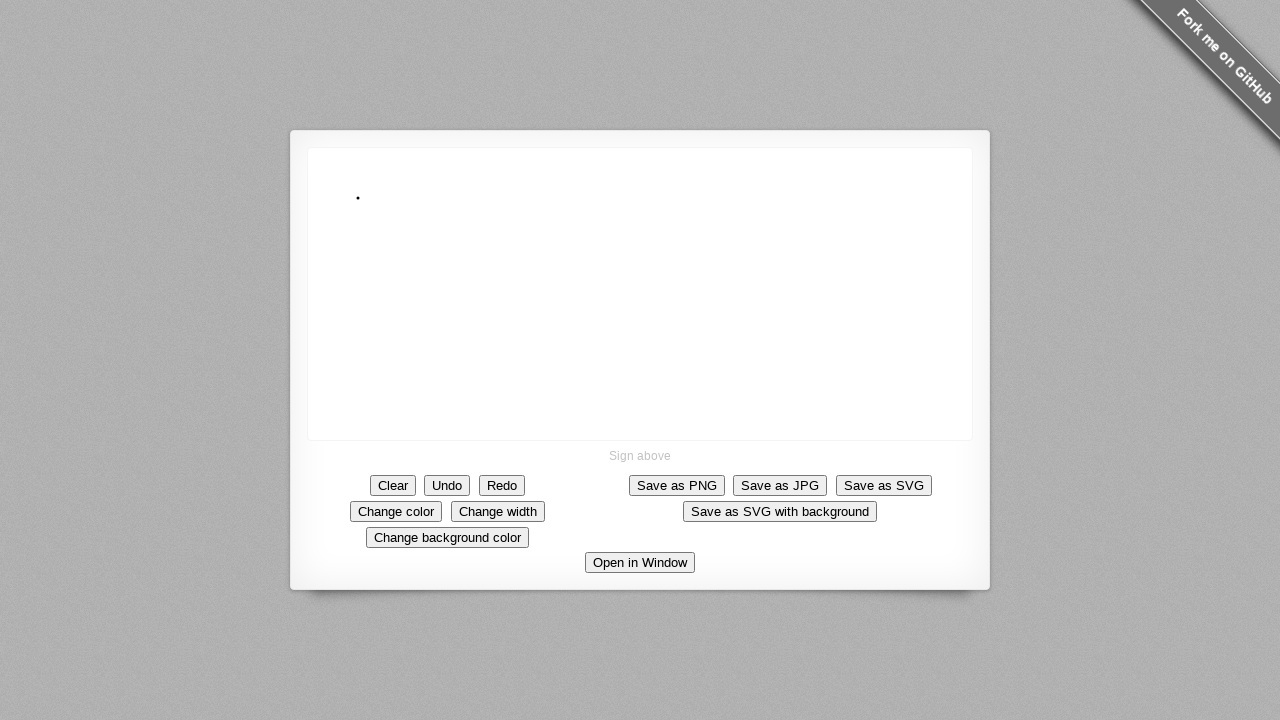

Moved mouse to first line segment at (458, 248)
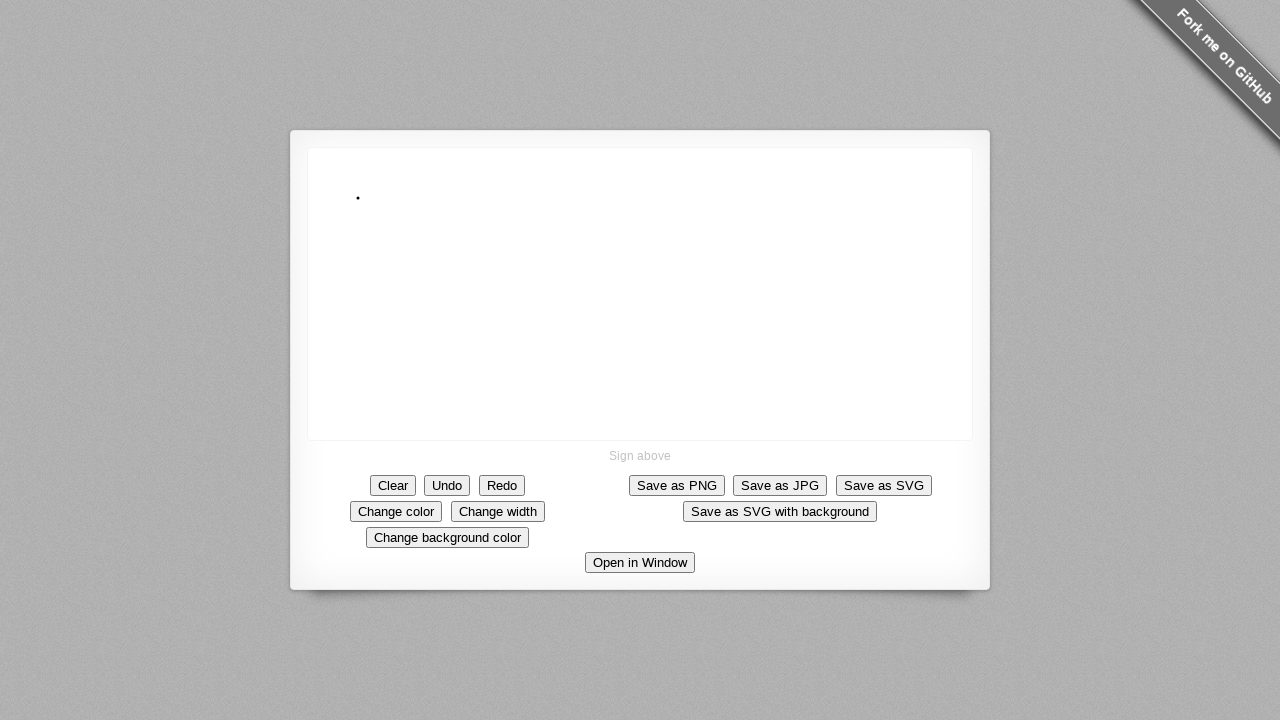

Moved mouse to second line segment at (408, 298)
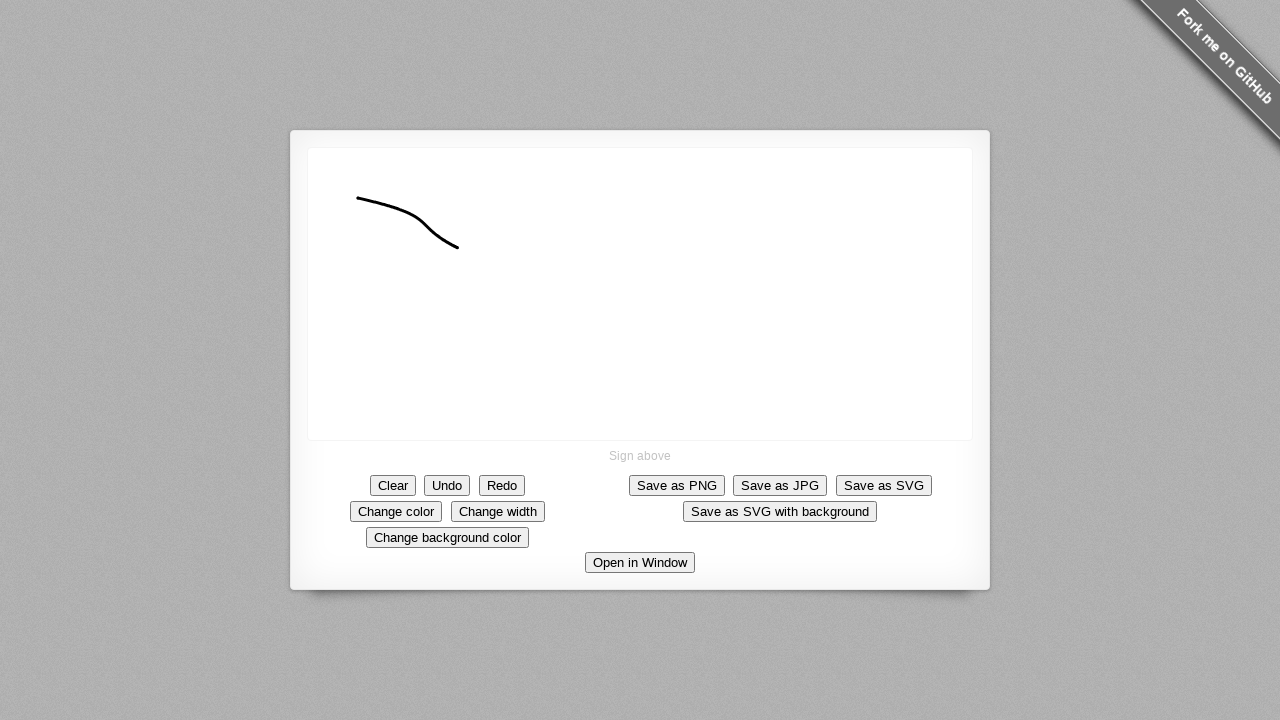

Moved mouse to third line segment at (508, 348)
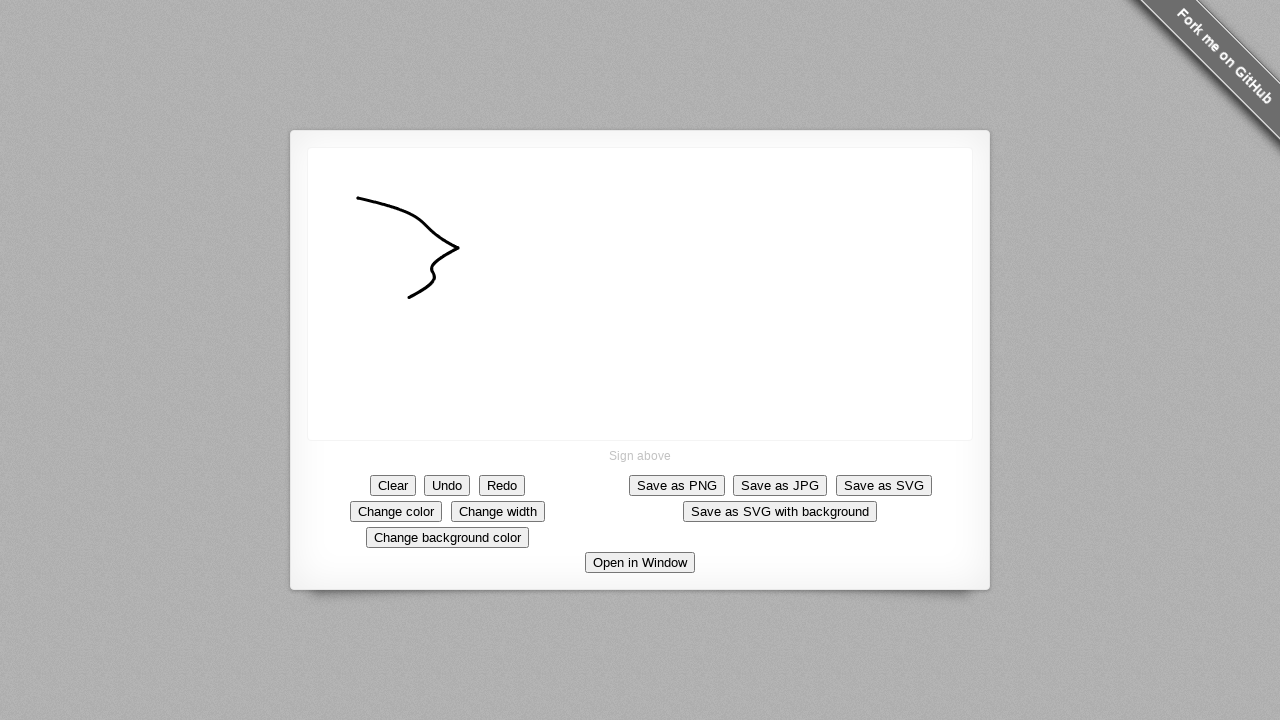

Released mouse button to complete drawing the zigzag shape at (508, 348)
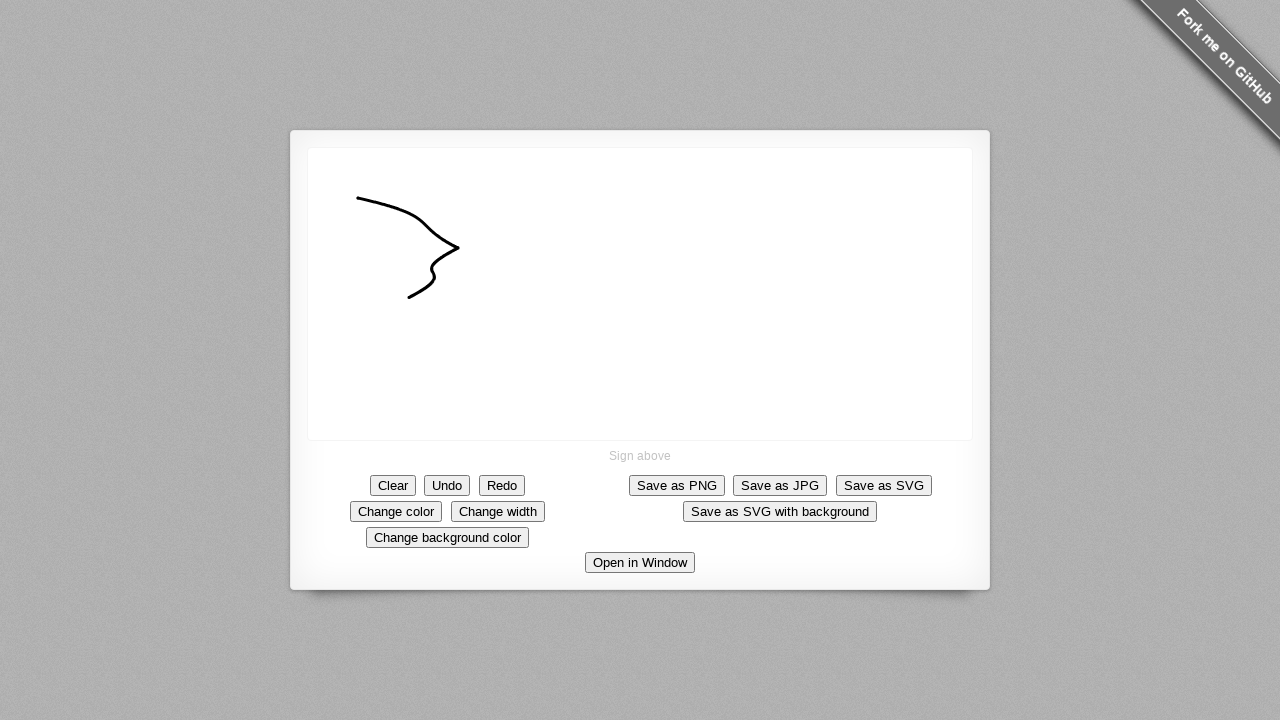

Clicked clear button to reset the canvas at (393, 485) on button[data-action='clear']
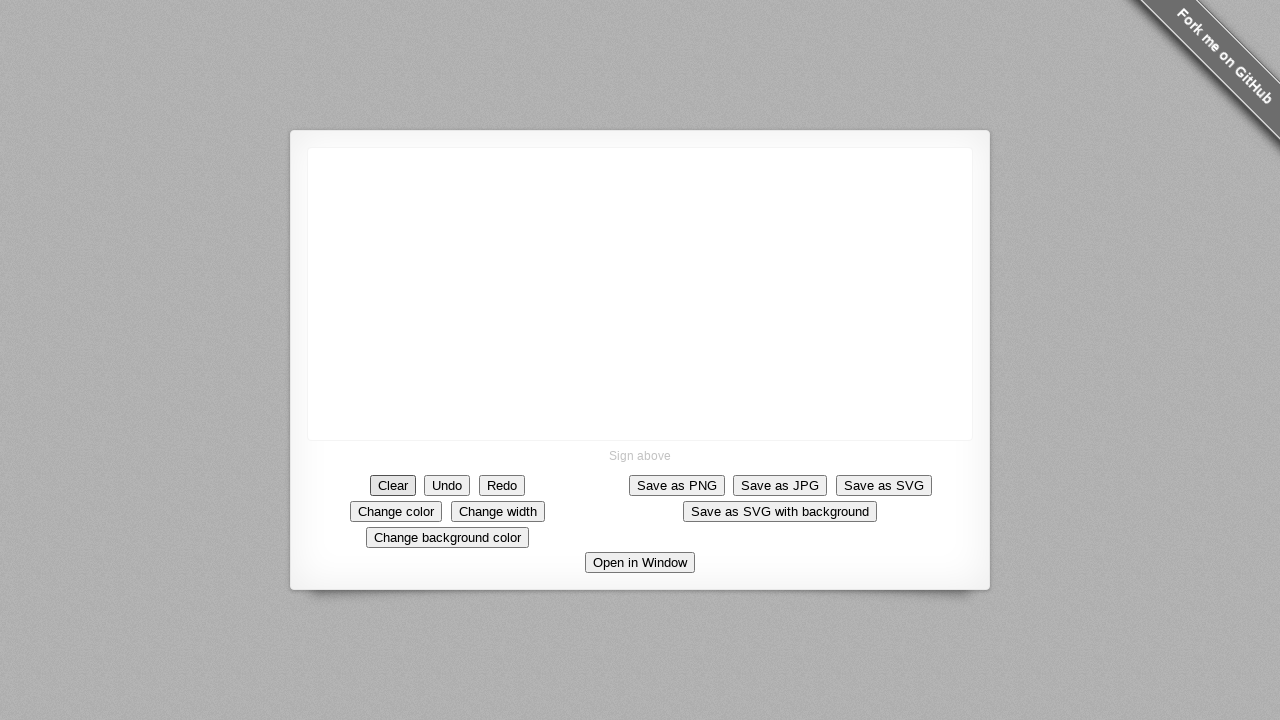

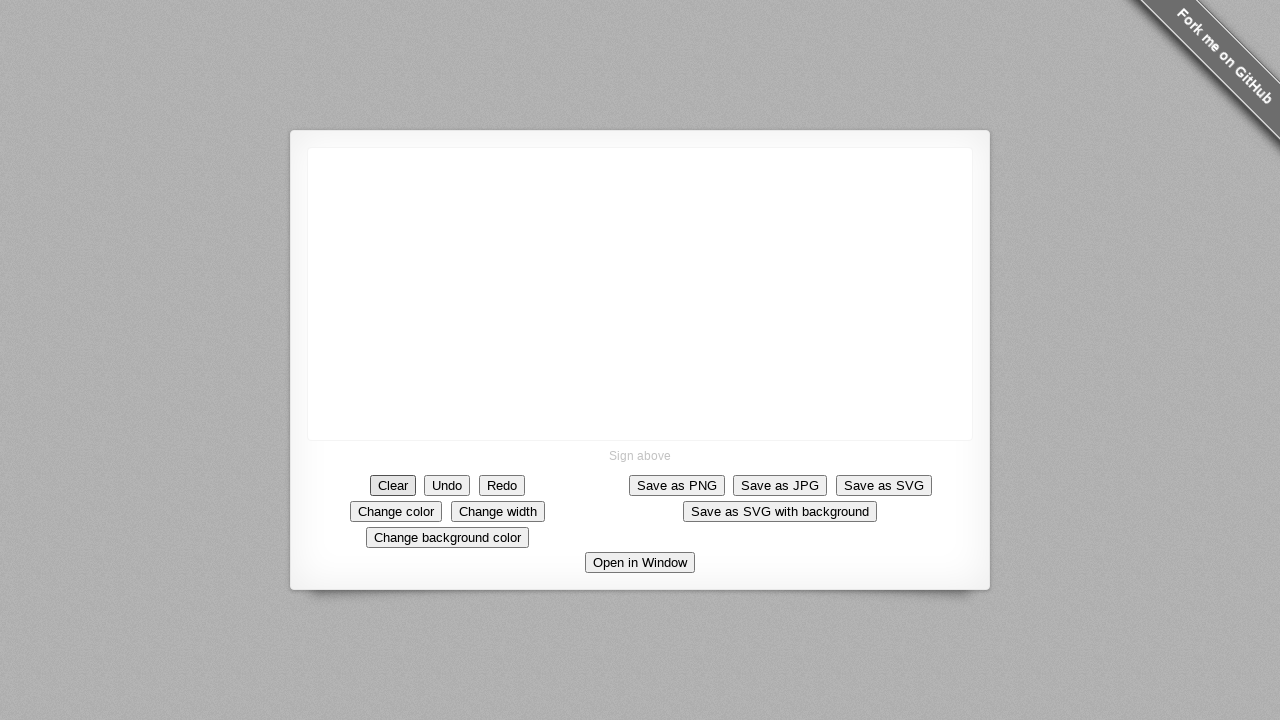